Navigates to a football statistics website and clicks the "All Matches" button to view all match data instead of the default filtered view.

Starting URL: https://www.adamchoi.co.uk/overs/detailed

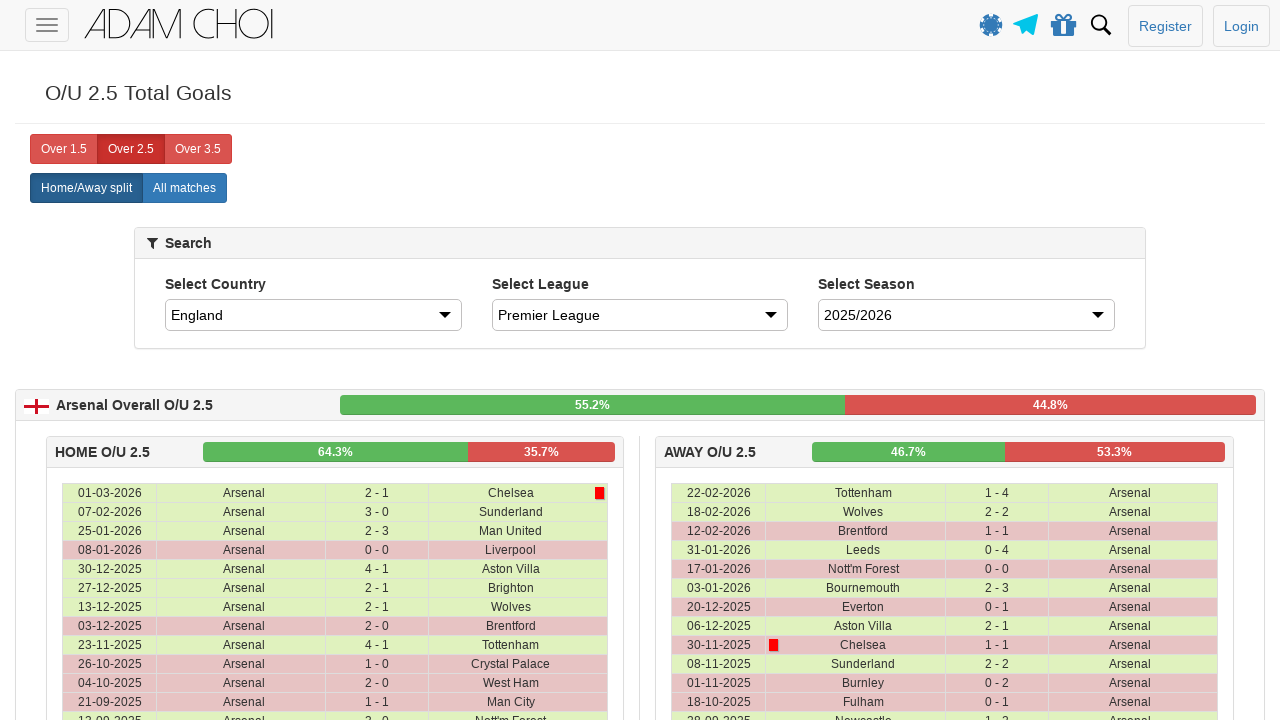

Waited for 'All matches' label to be visible on the page
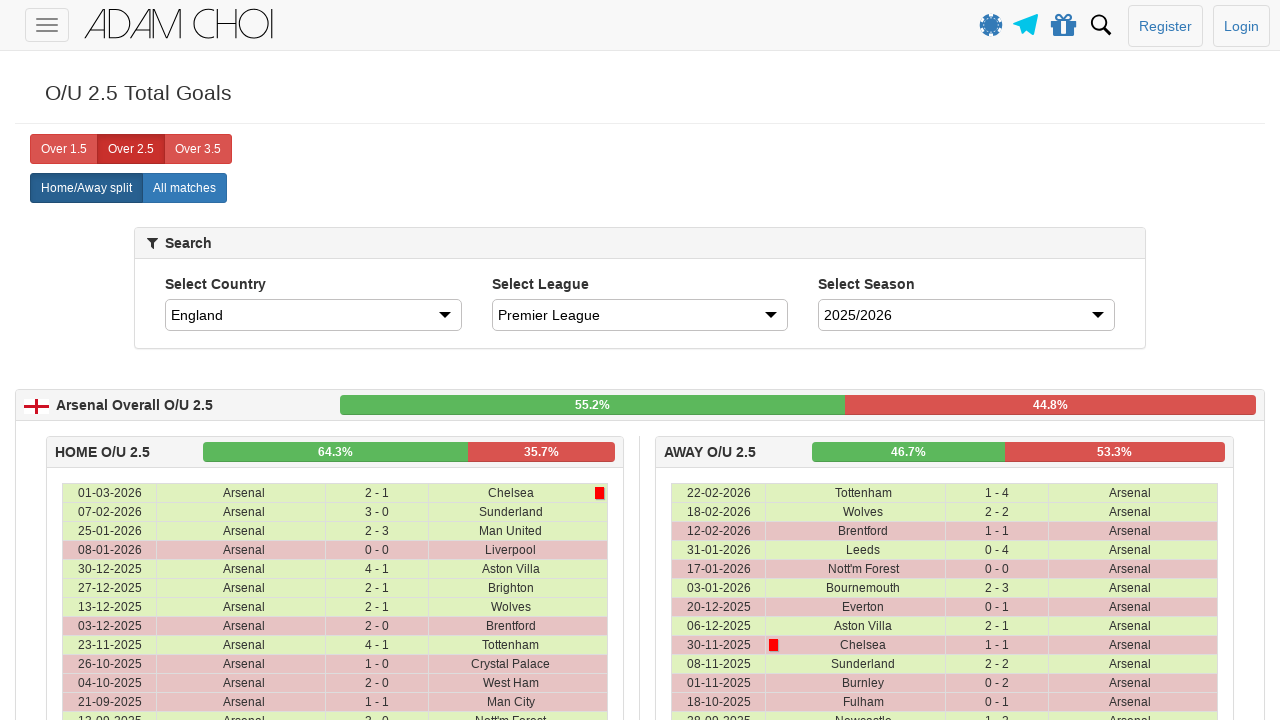

Clicked the 'All matches' button to view all match data at (184, 188) on xpath=//label[contains(text(), "All matches")]
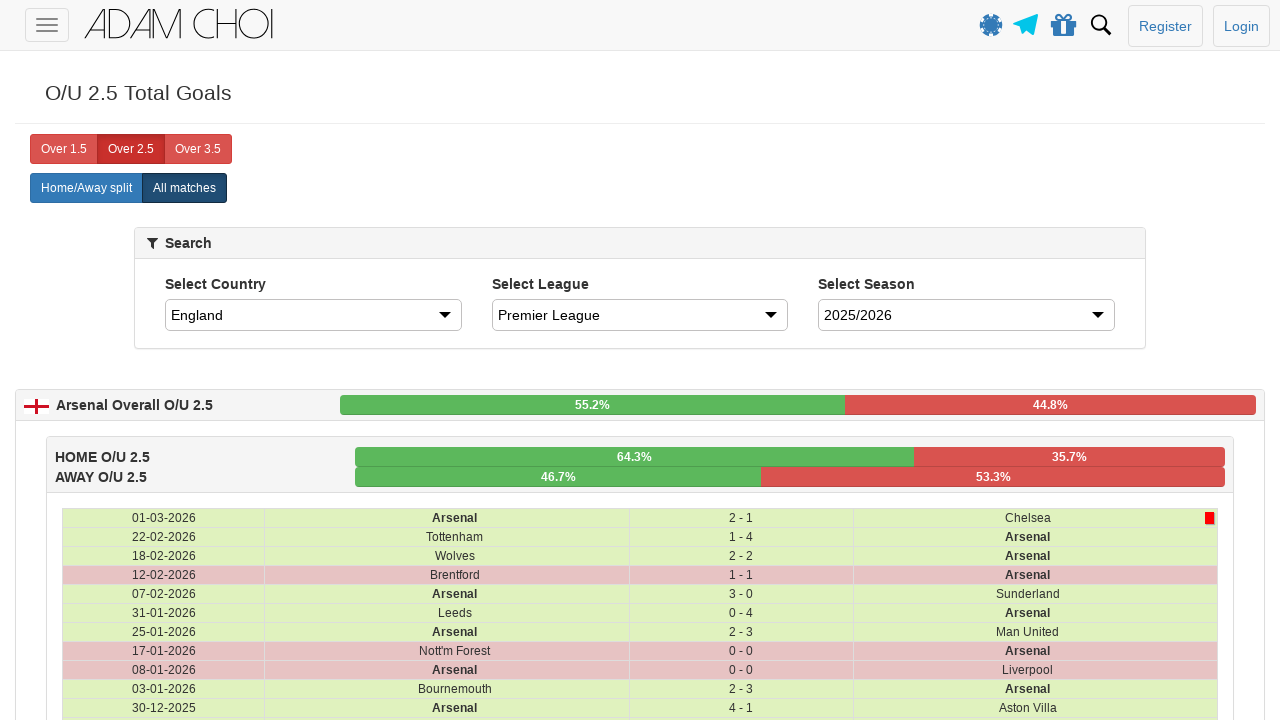

Waited for match data table to load after clicking 'All matches'
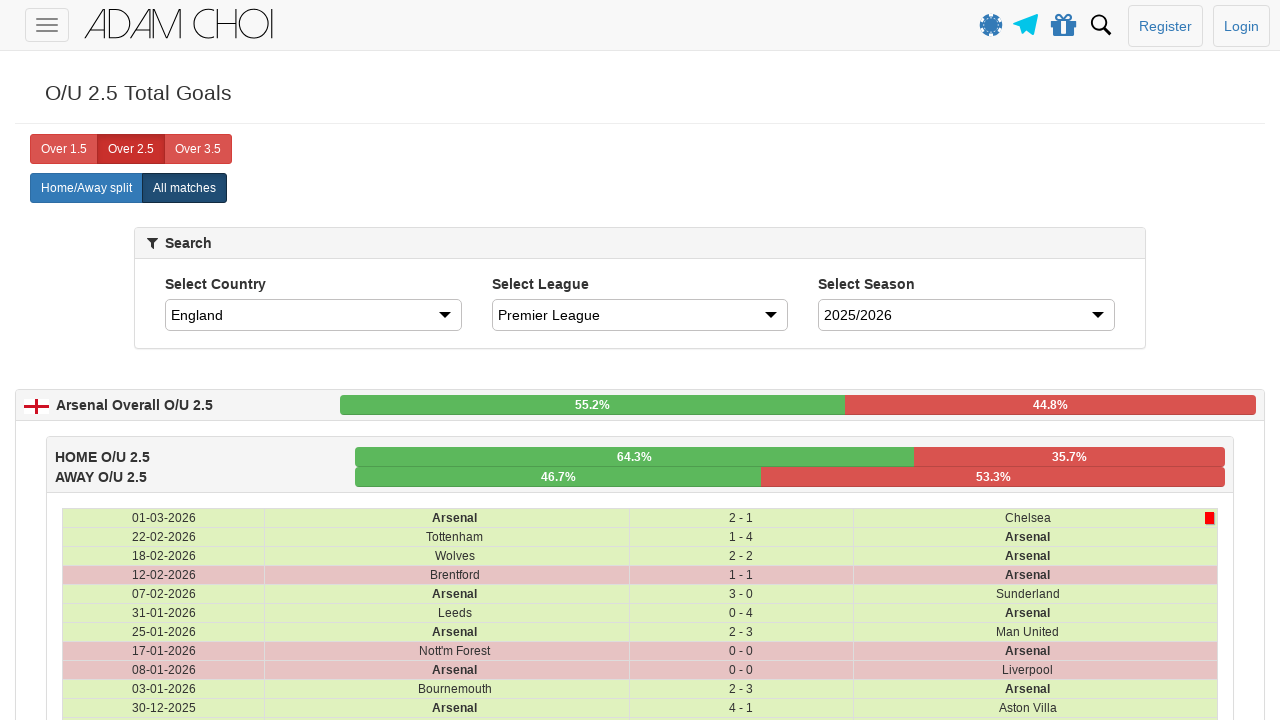

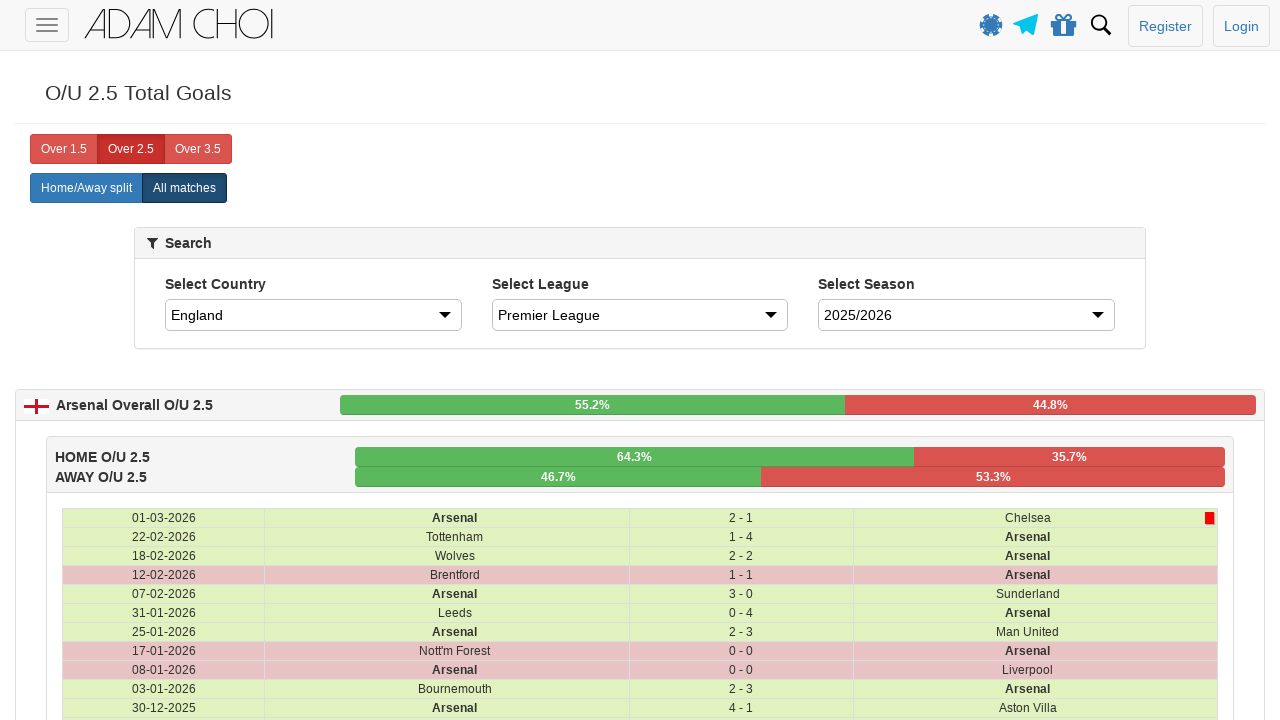